Tests radio button functionality by selecting different radio options

Starting URL: https://www.selenium.dev/selenium/web/web-form.html

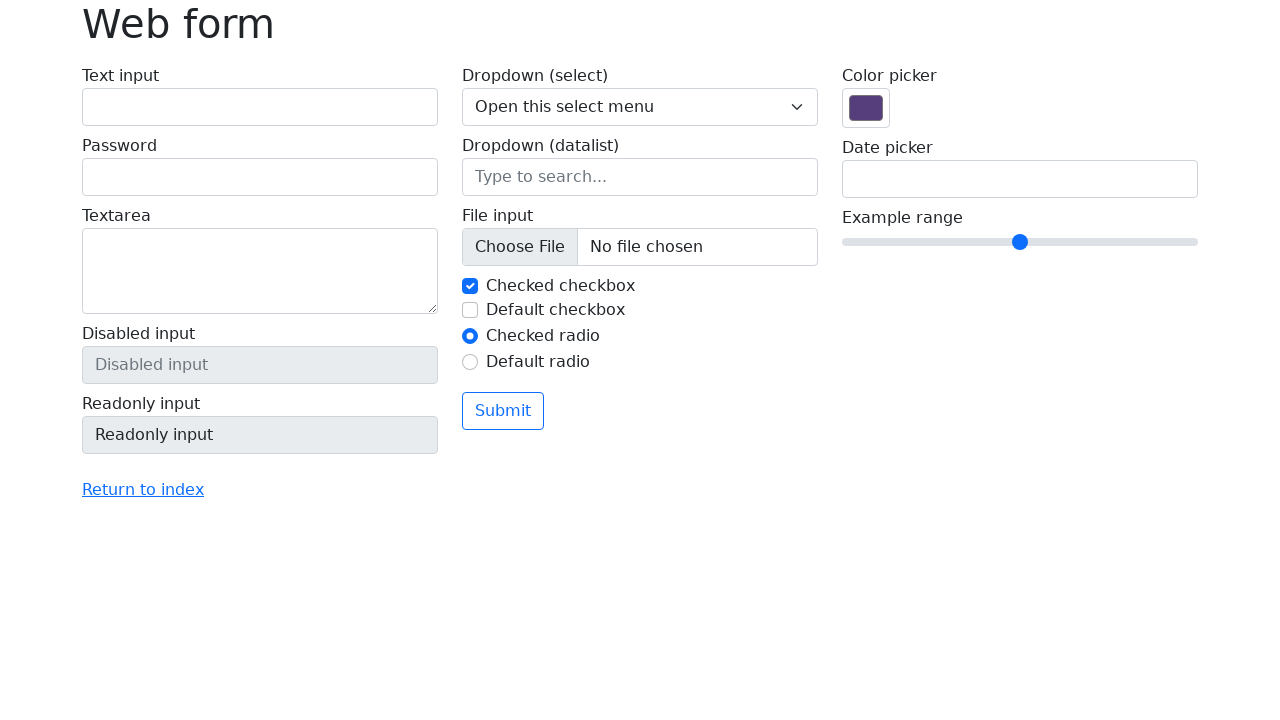

Navigated to web form page
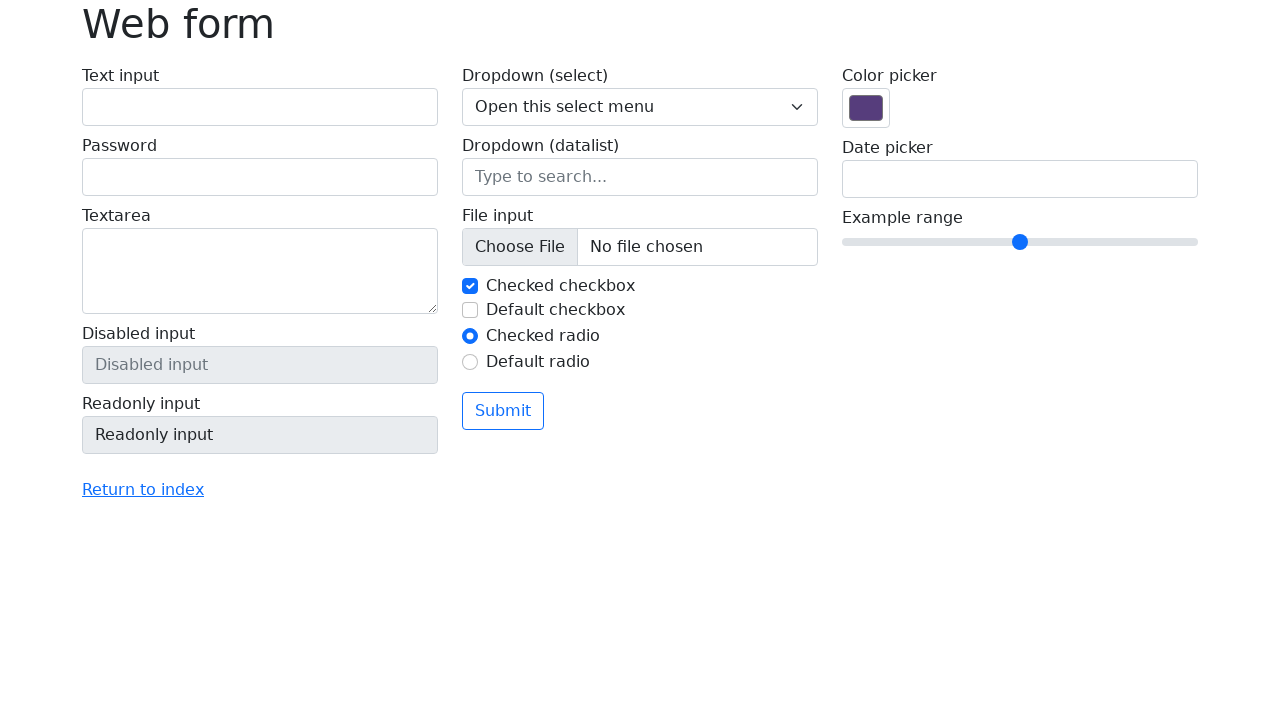

Clicked the second radio button option at (470, 362) on #my-radio-2
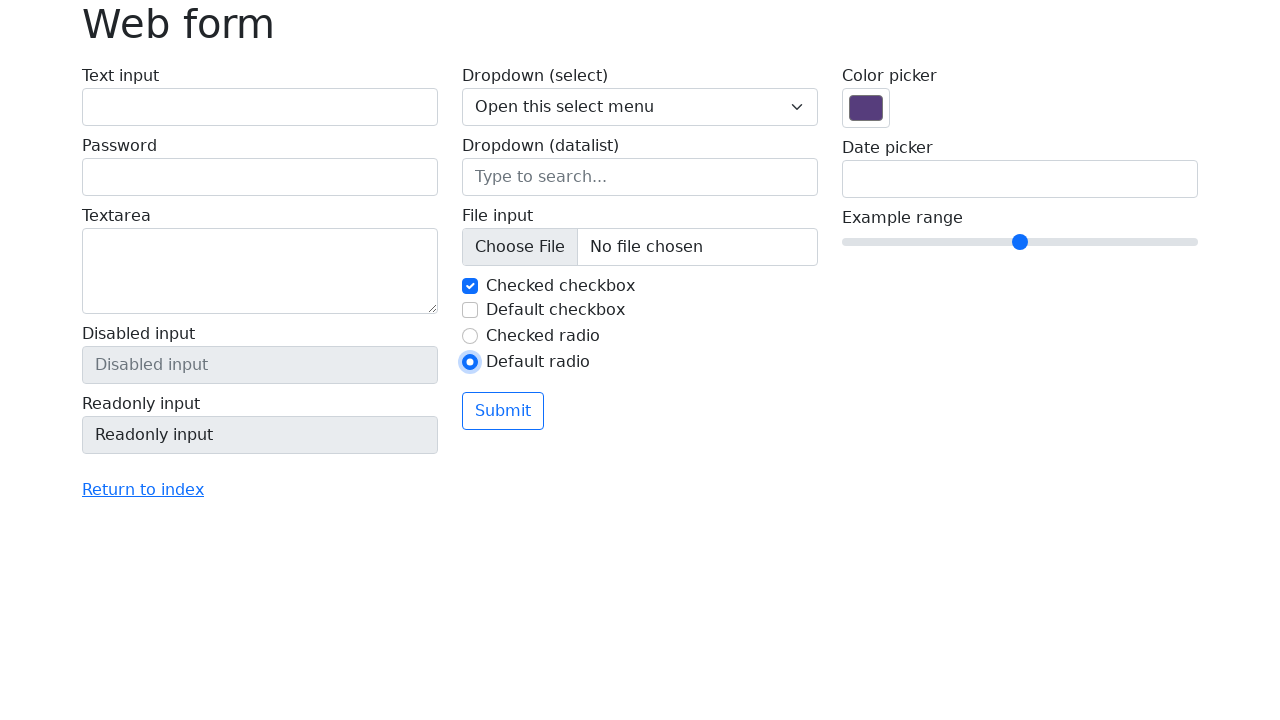

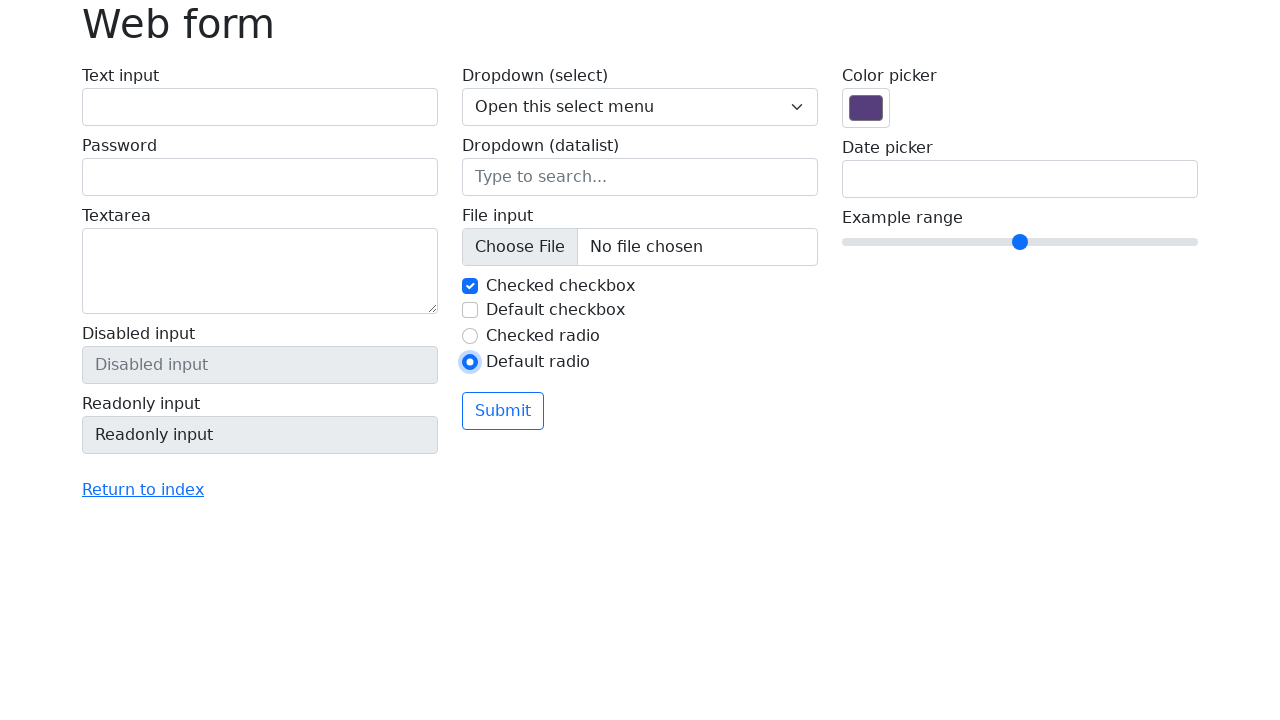